Tests drag and drop functionality on the jQuery UI demo page by dragging an element and dropping it onto a target area within an iframe.

Starting URL: https://jqueryui.com/droppable/

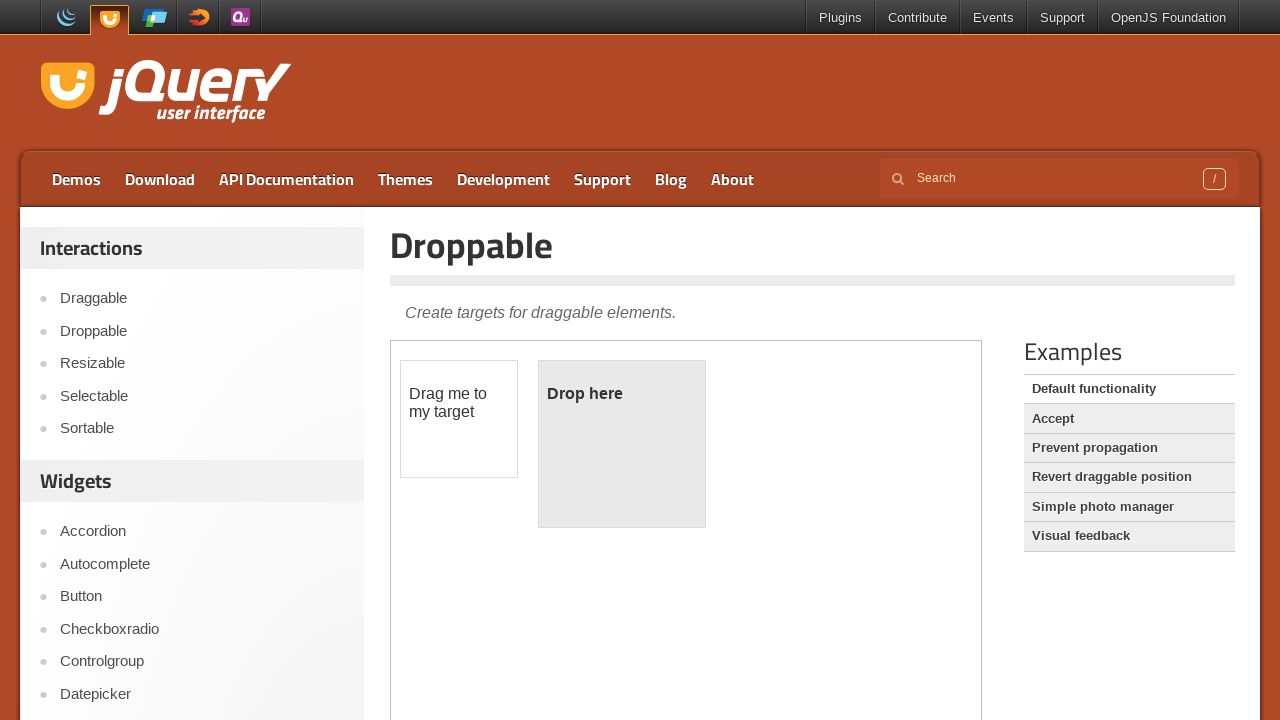

Located demo iframe on jQuery UI droppable page
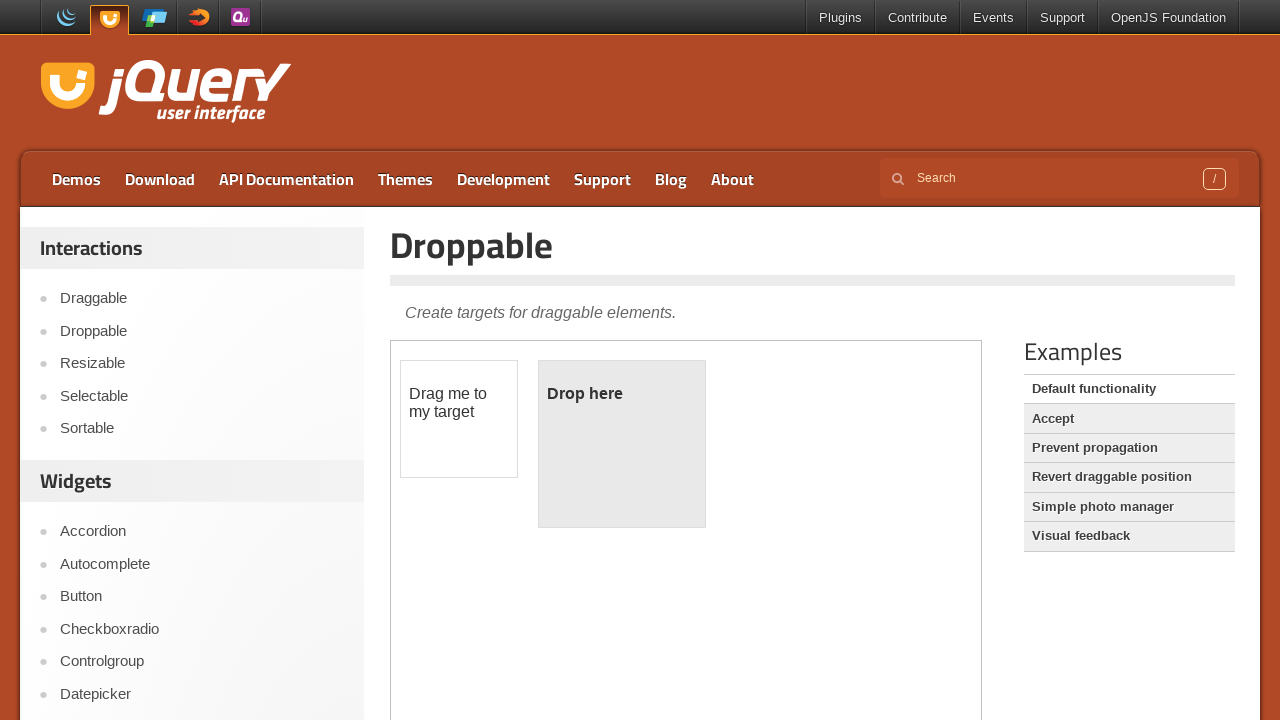

Located draggable element within iframe
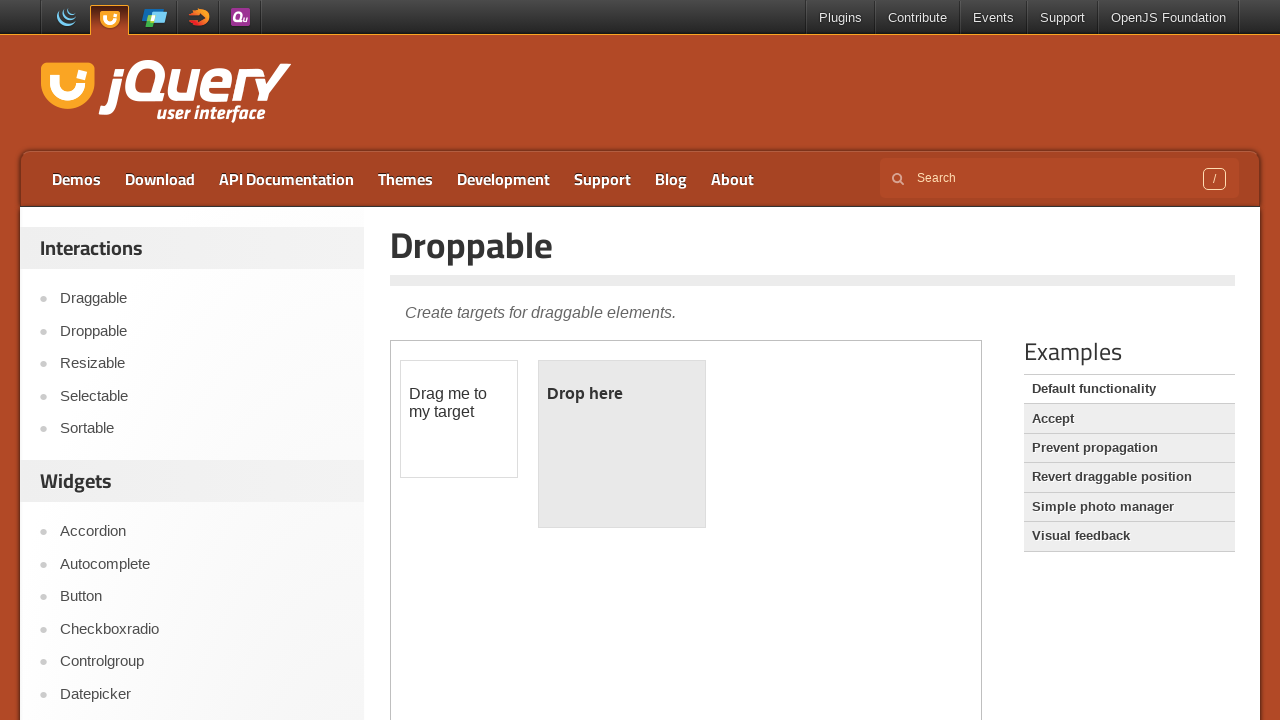

Located droppable target element within iframe
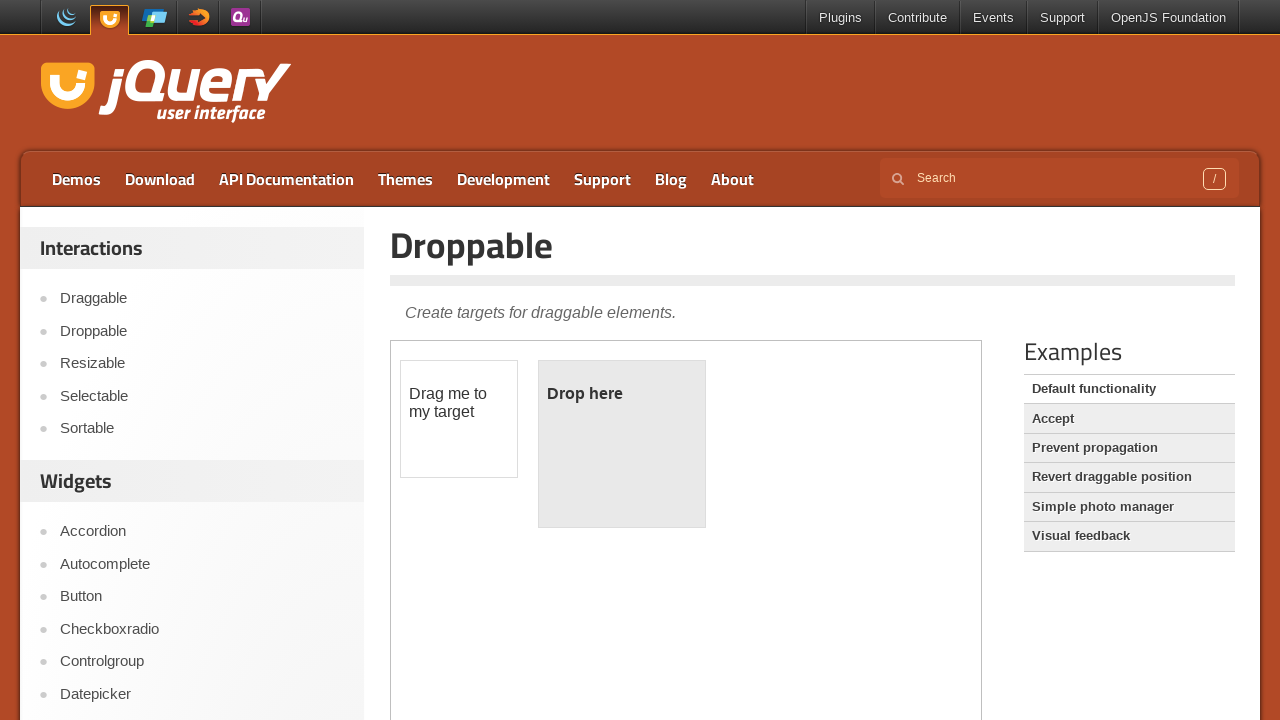

Dragged and dropped element onto target area at (622, 444)
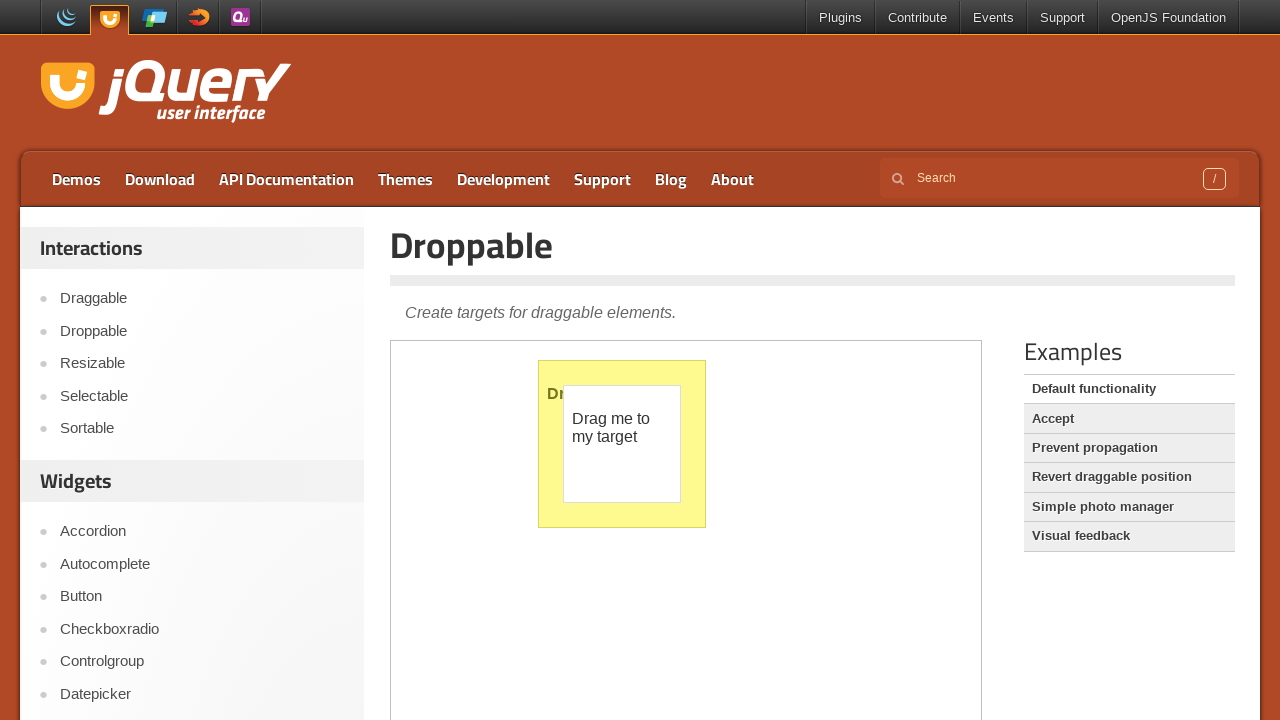

Waited 1 second to observe drag and drop result
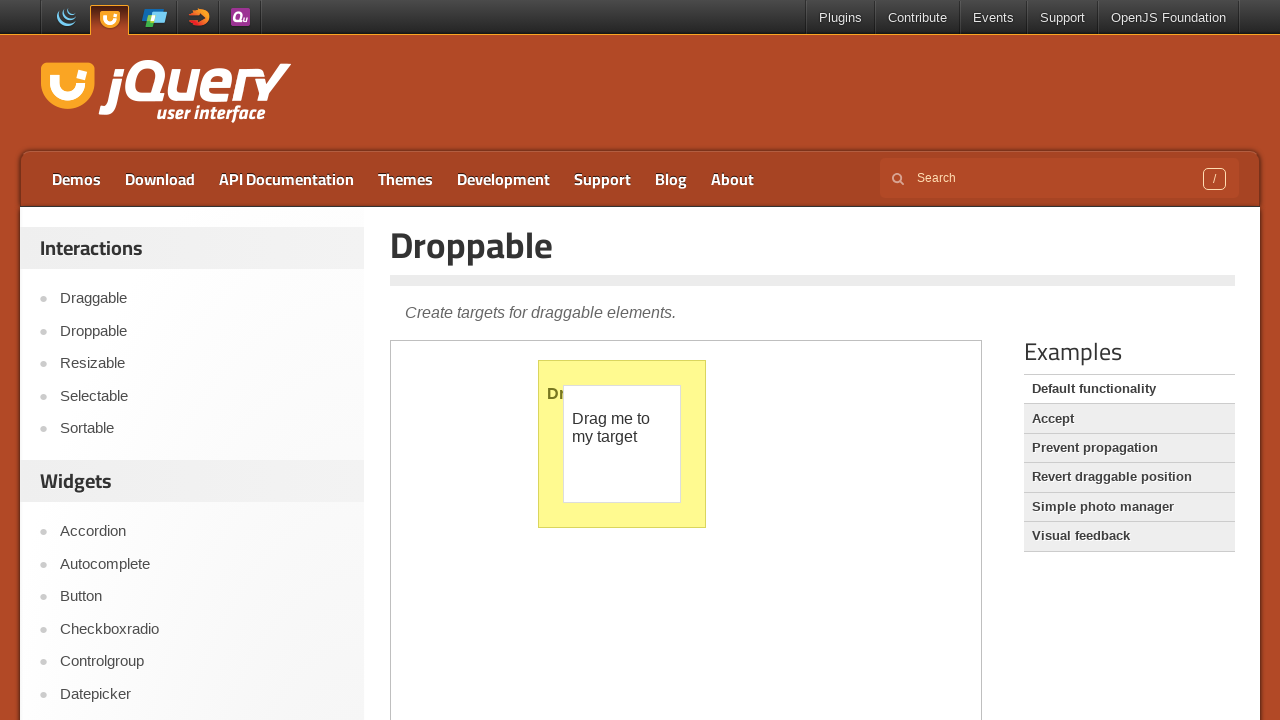

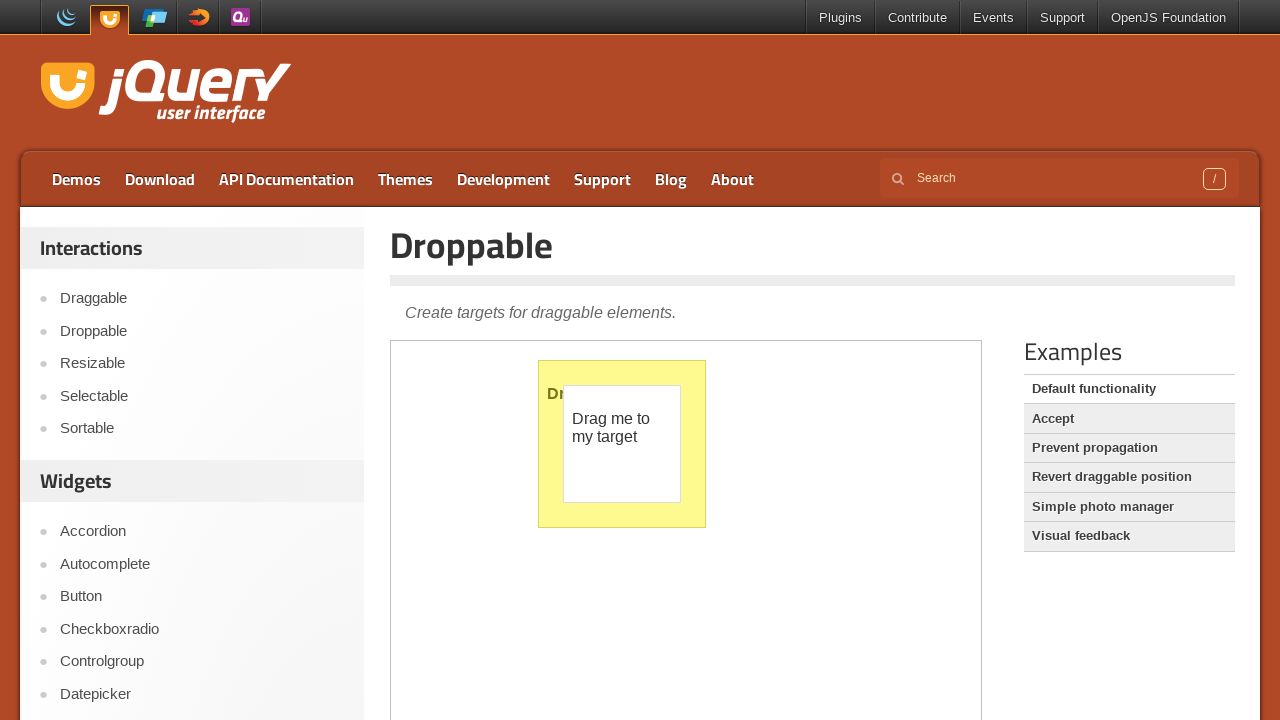